Tests multiple browser window handling by clicking buttons to open new windows, then iterating through and closing the child windows while keeping the main window.

Starting URL: https://demoqa.com/browser-windows

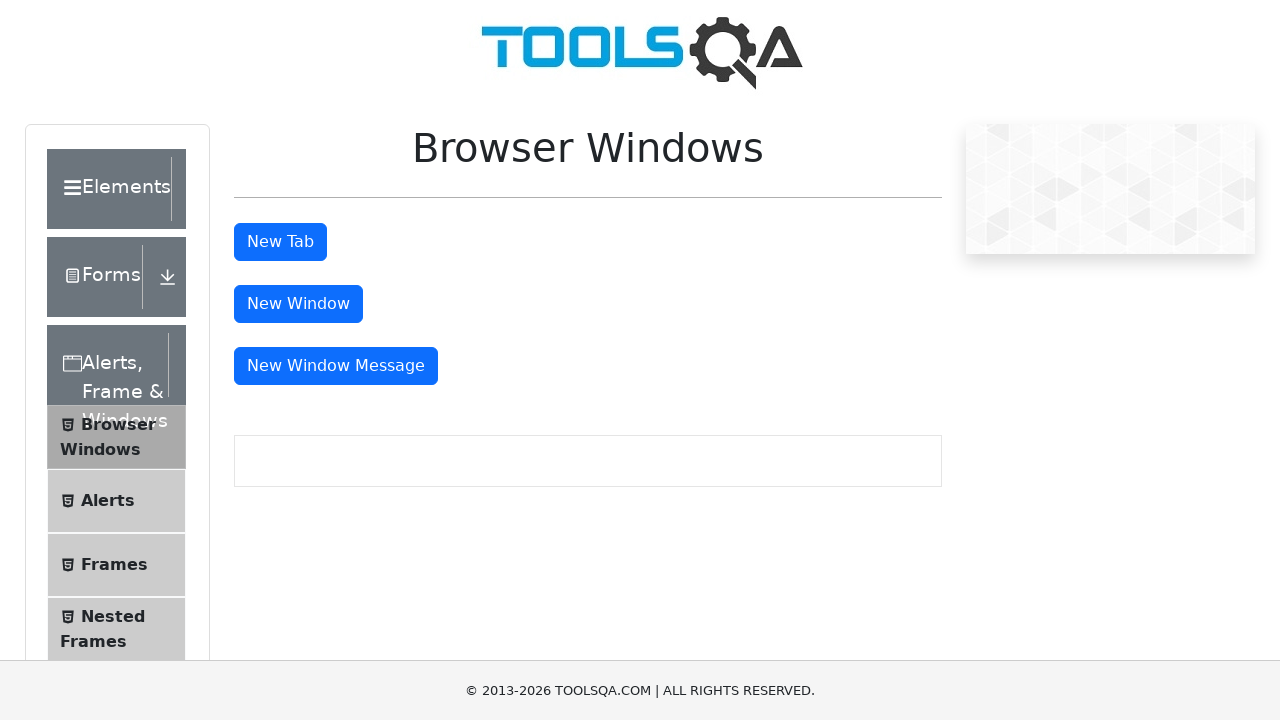

Clicked button to open new window at (298, 304) on #windowButton
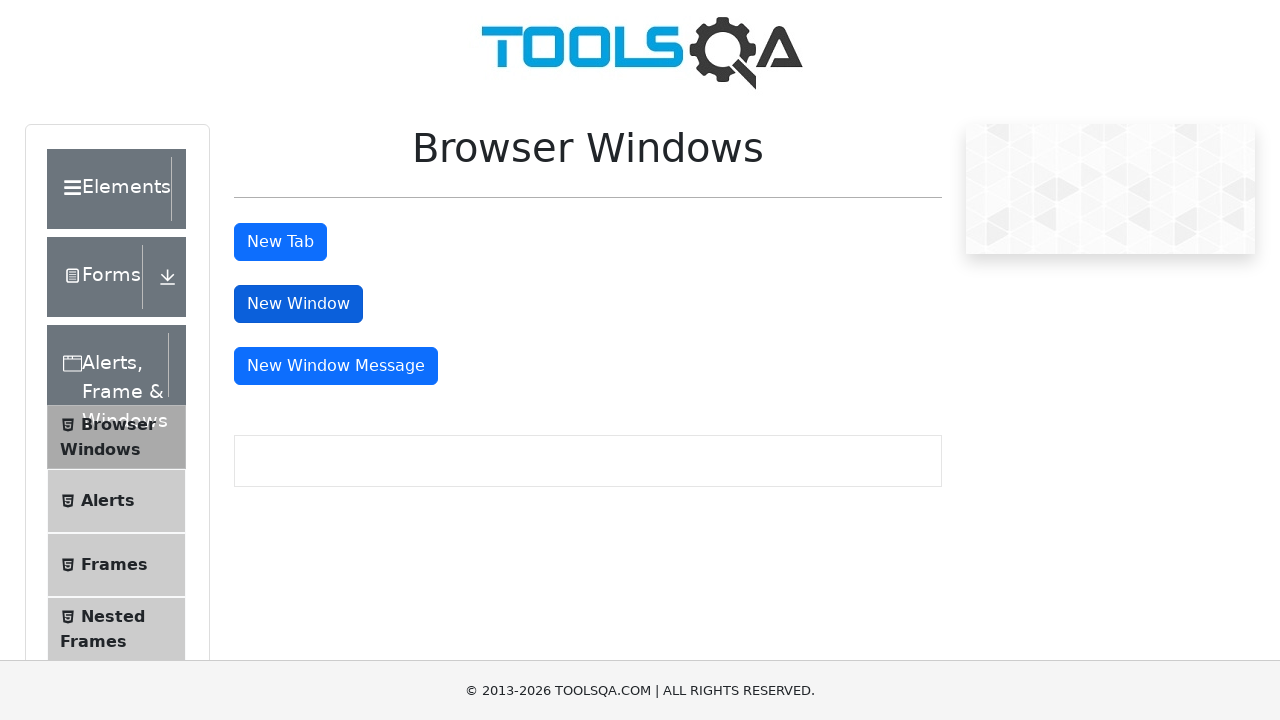

Waited for window to open
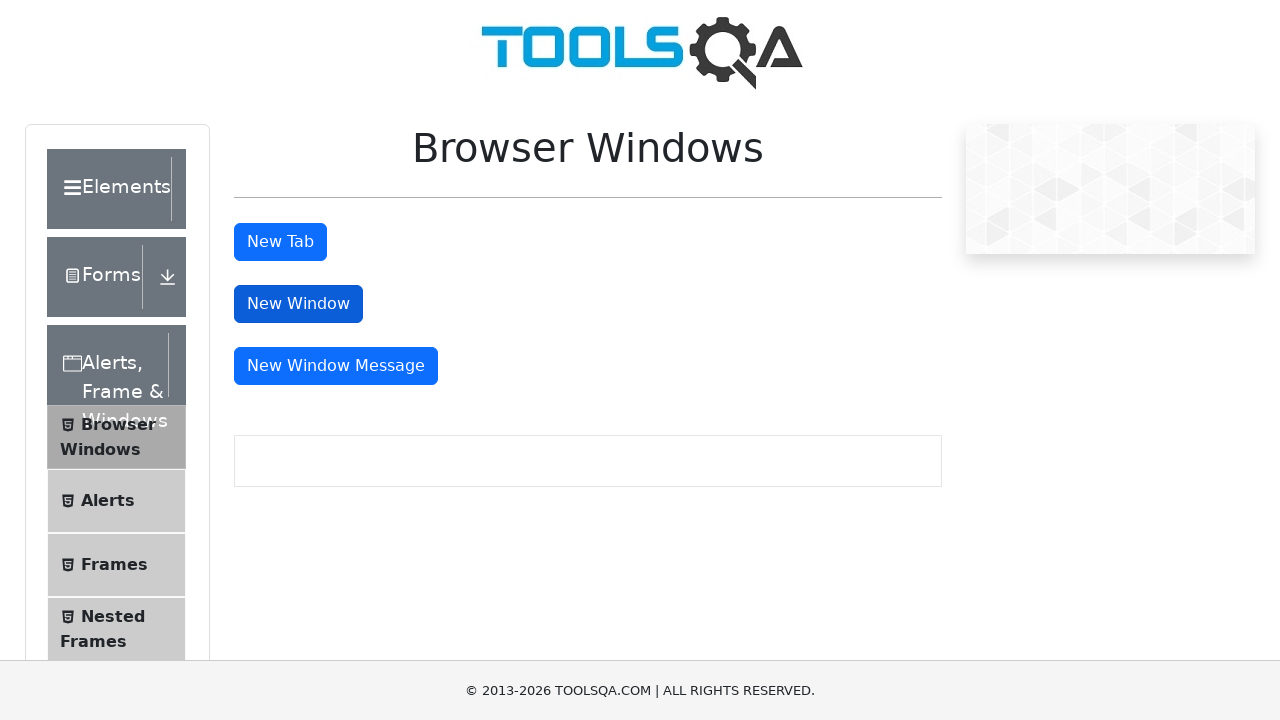

Clicked button to open message window at (336, 366) on #messageWindowButton
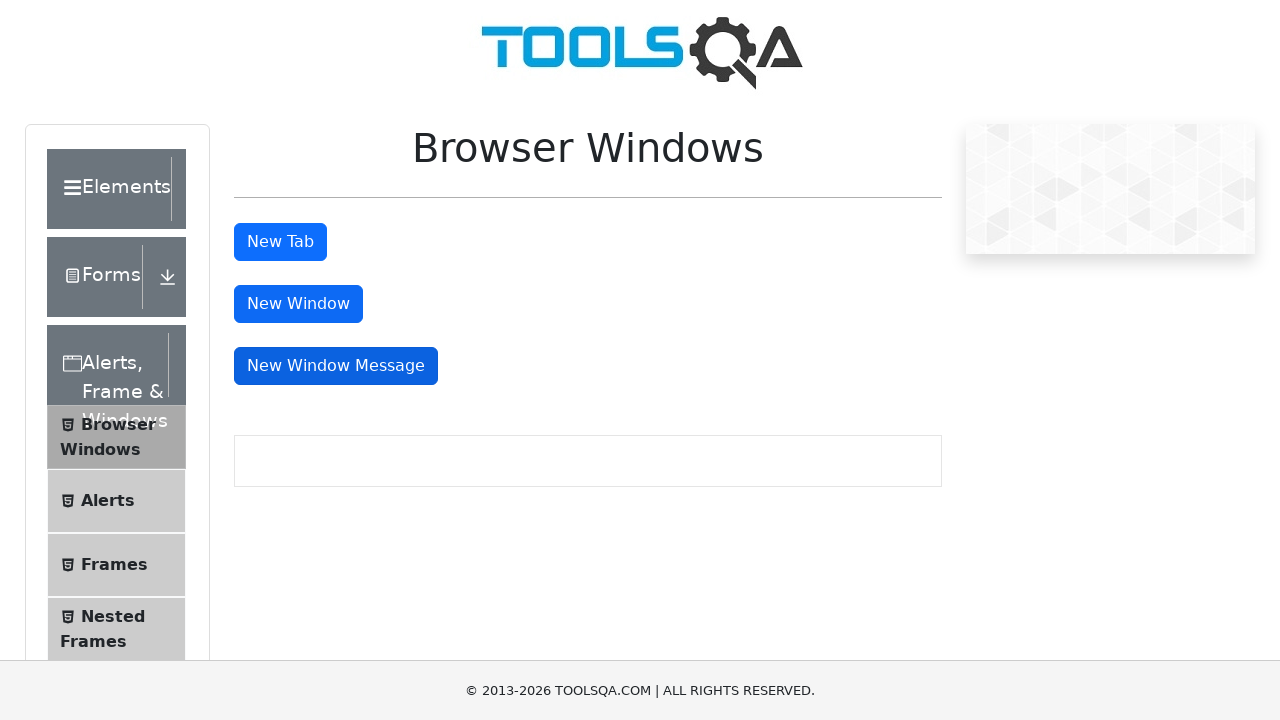

Waited for message window to open
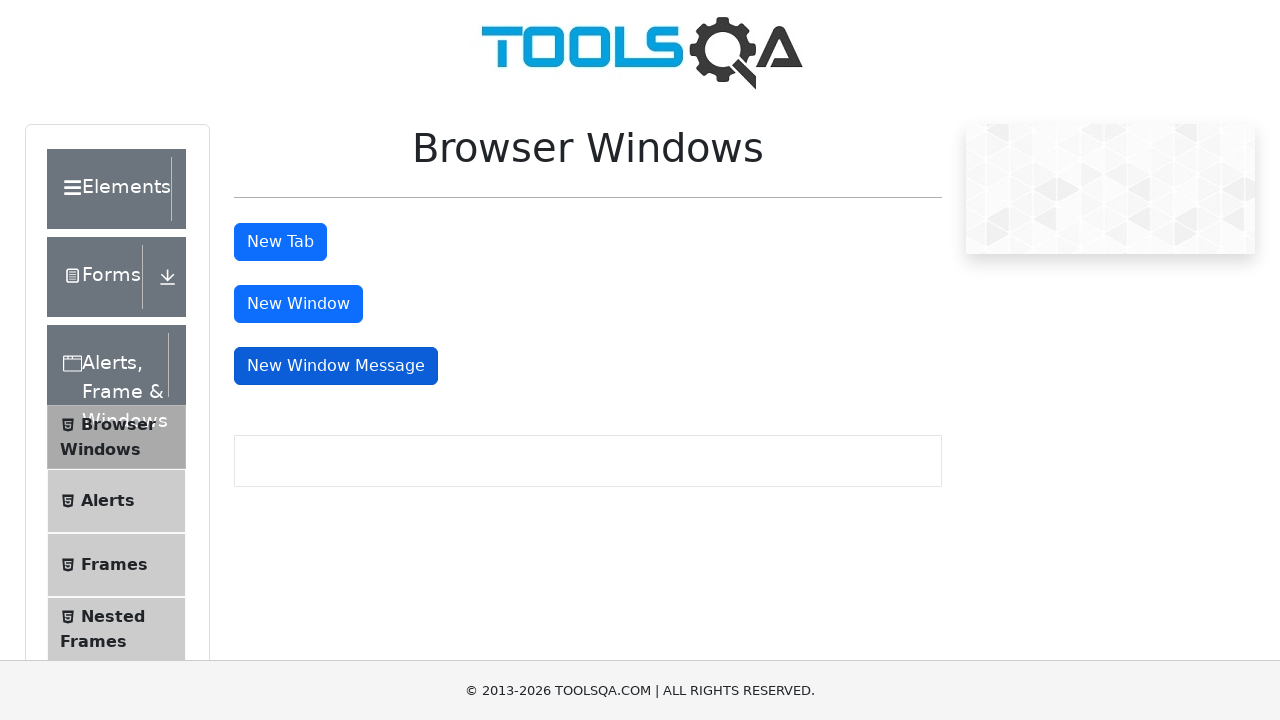

Retrieved all pages from context
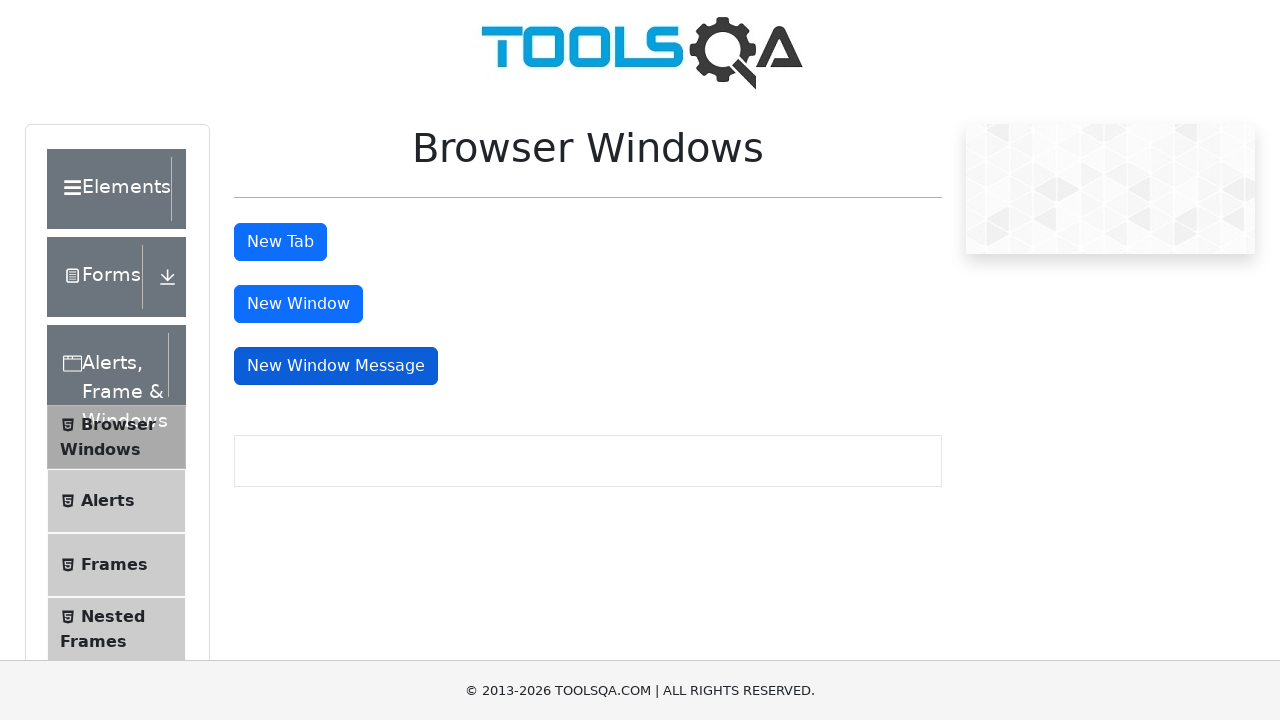

Closed child window
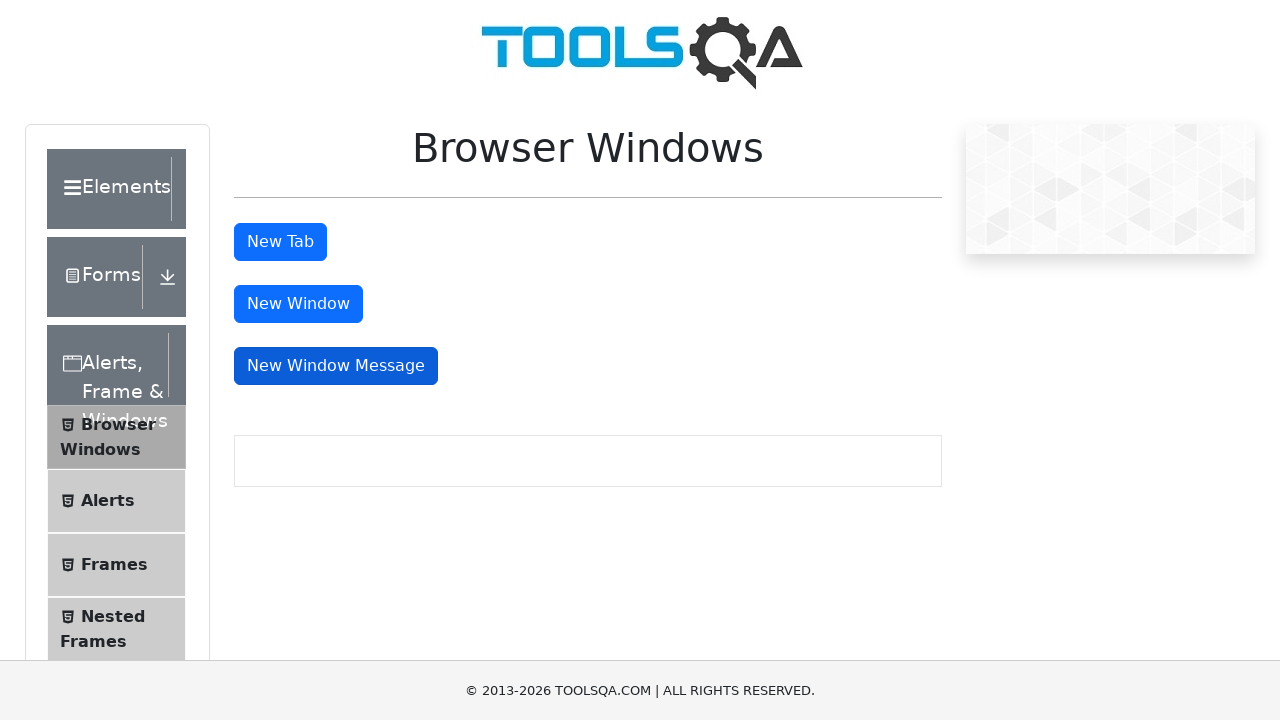

Closed child window
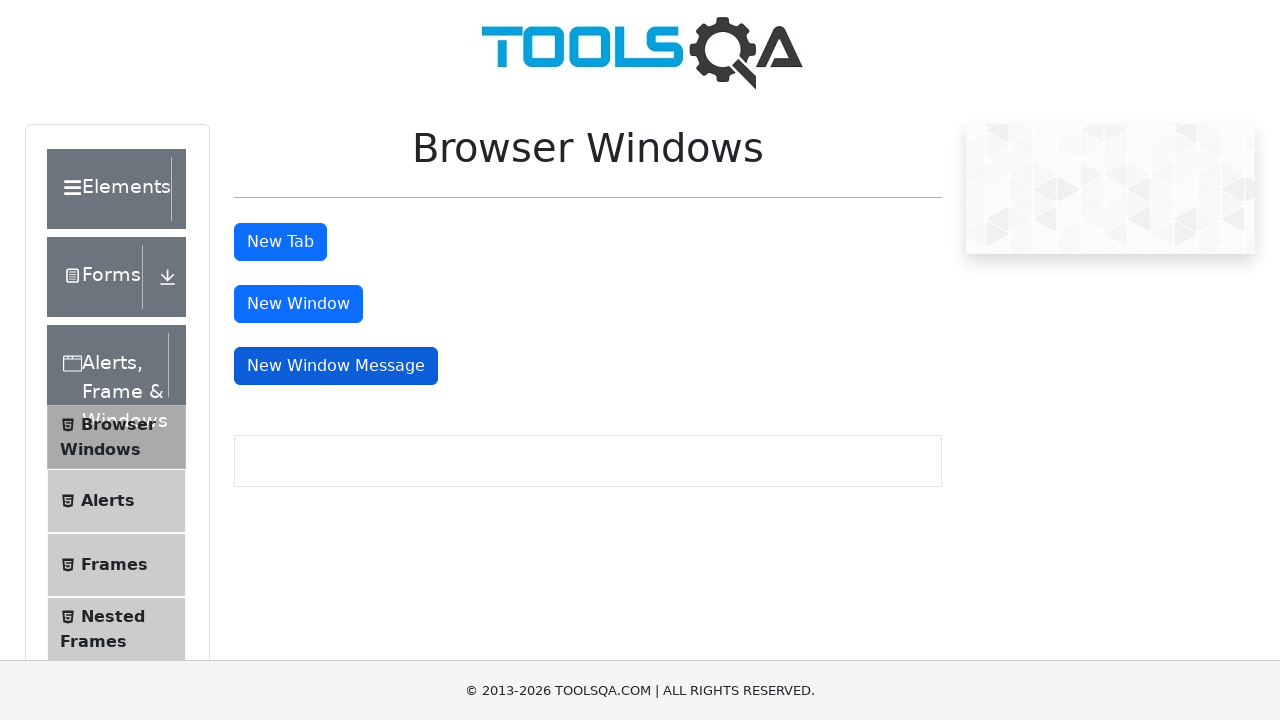

Brought main window to front
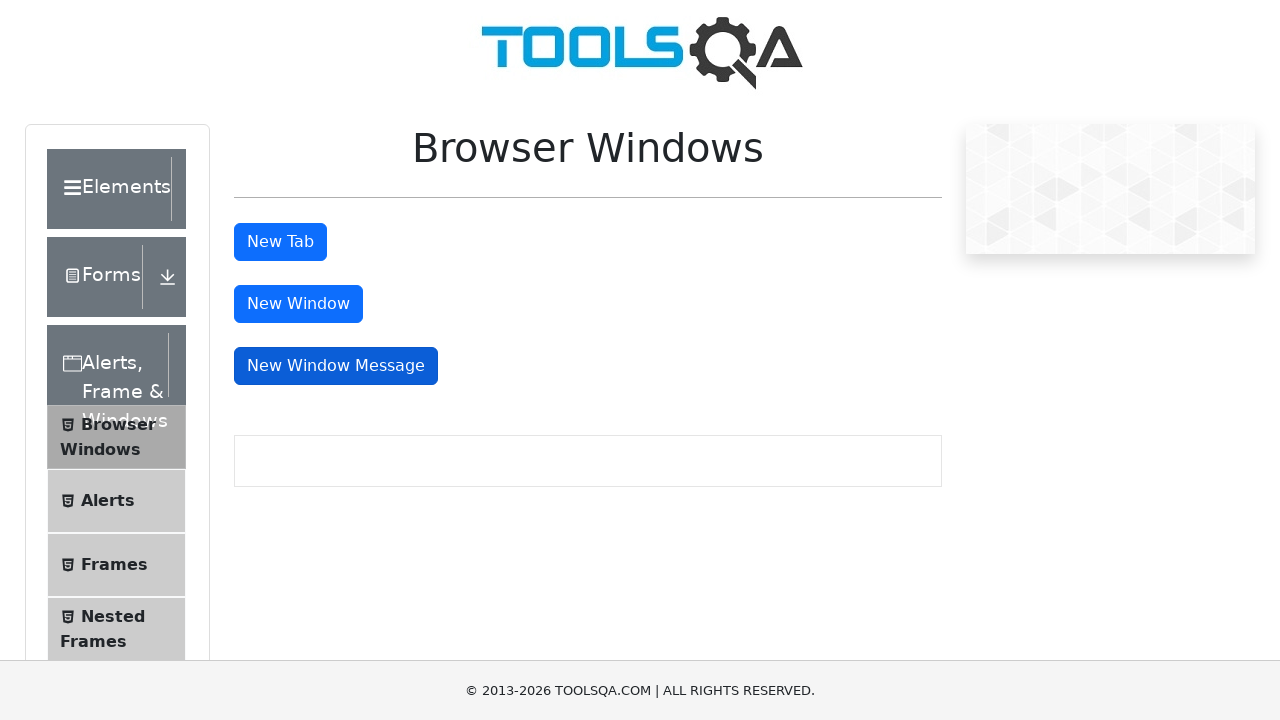

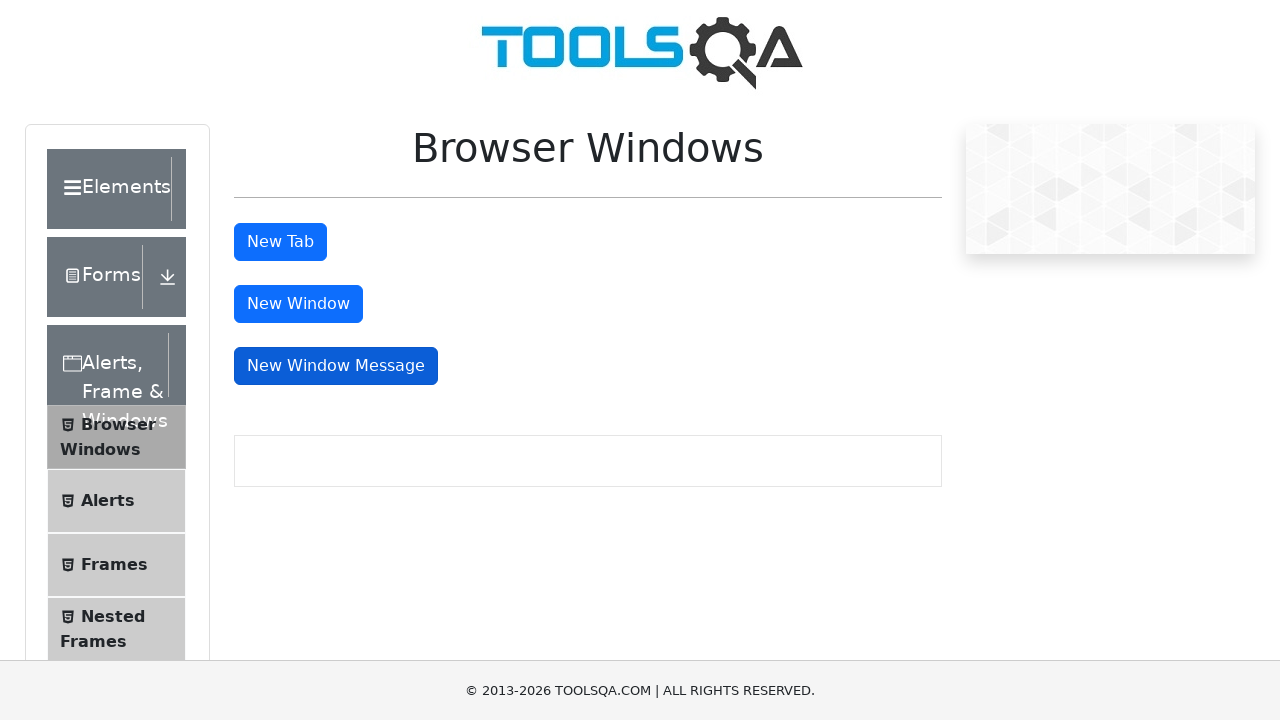